Tests the search functionality on python.org by entering a search query and submitting the form

Starting URL: http://www.python.org

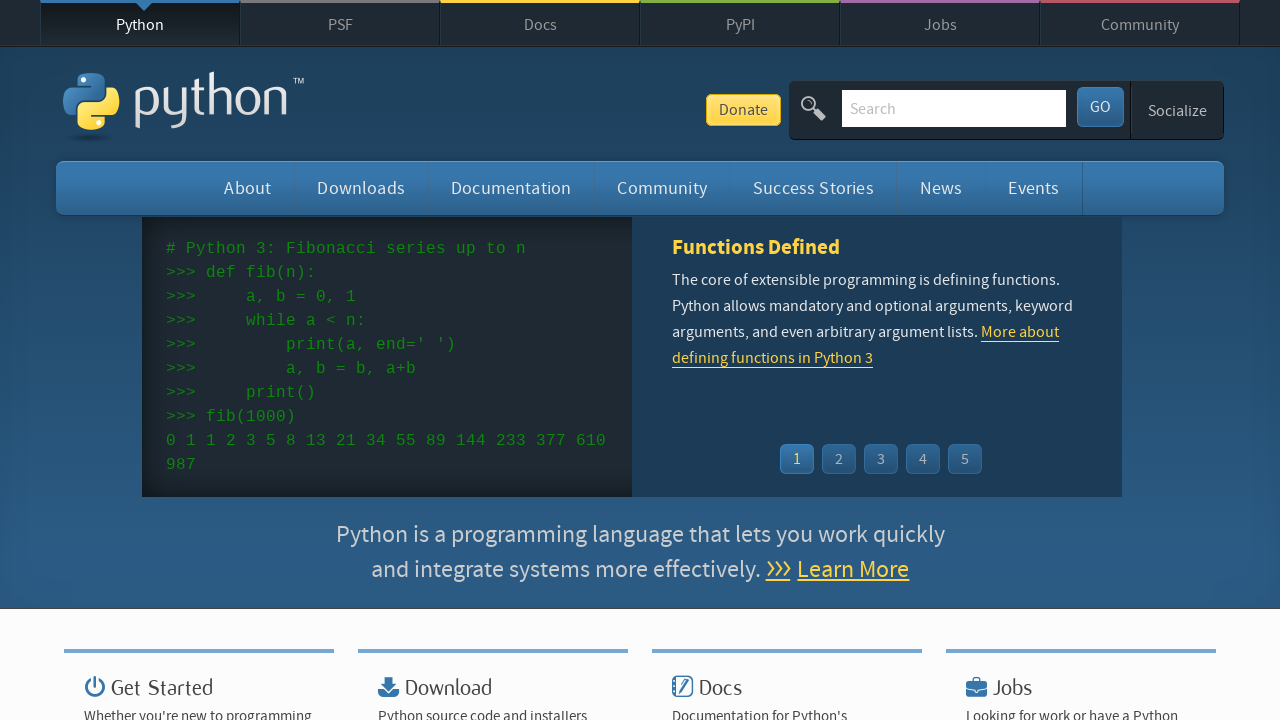

Verified 'Python' is present in page title
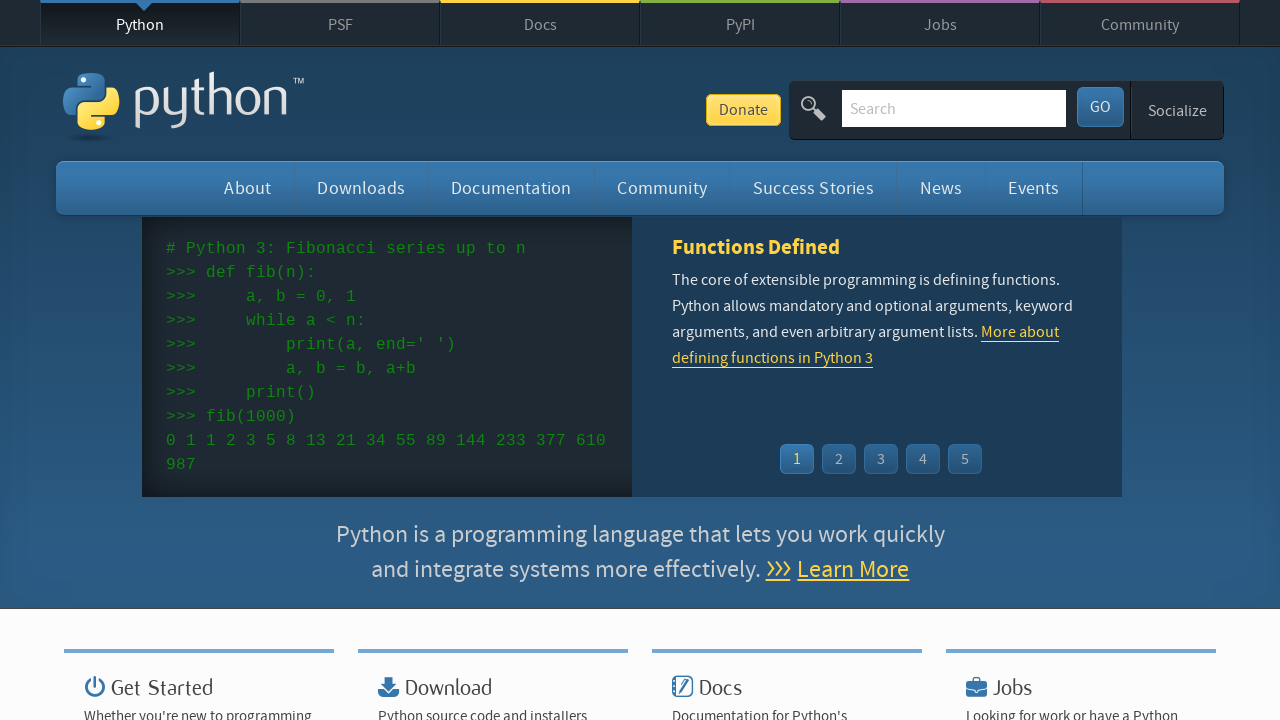

Filled search box with 'pycon' on input[name='q']
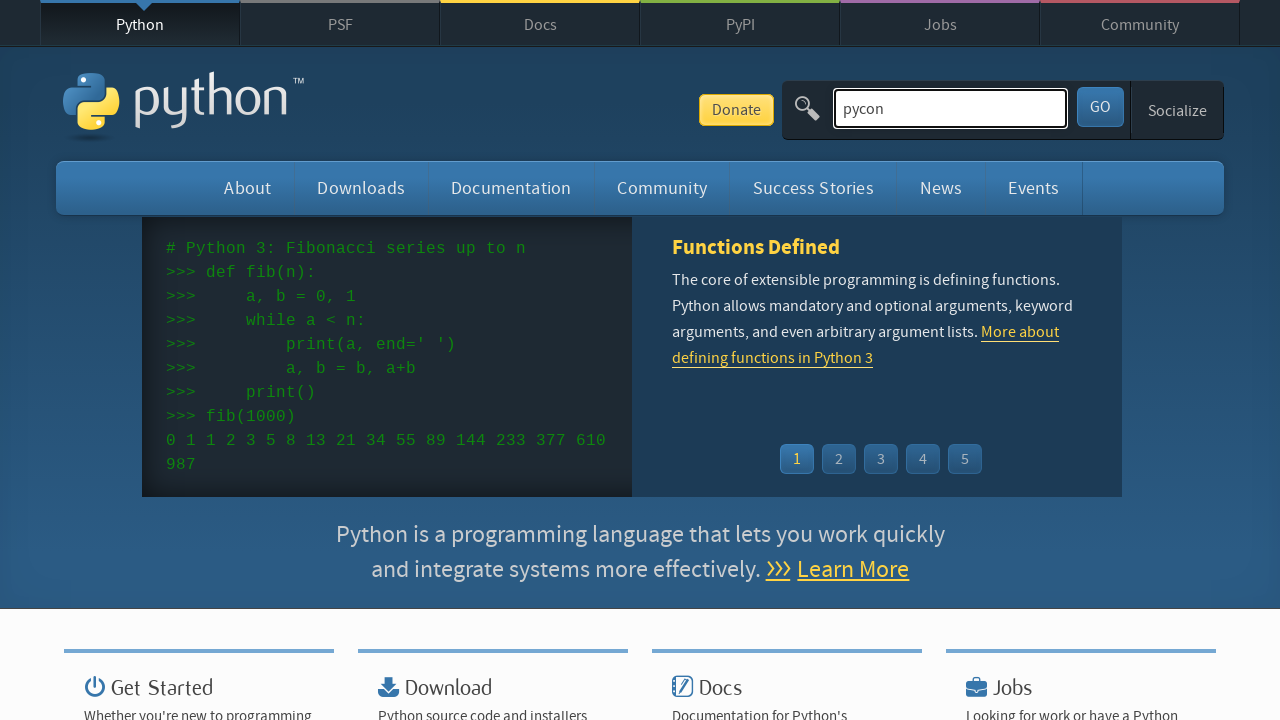

Pressed Enter to submit search query on input[name='q']
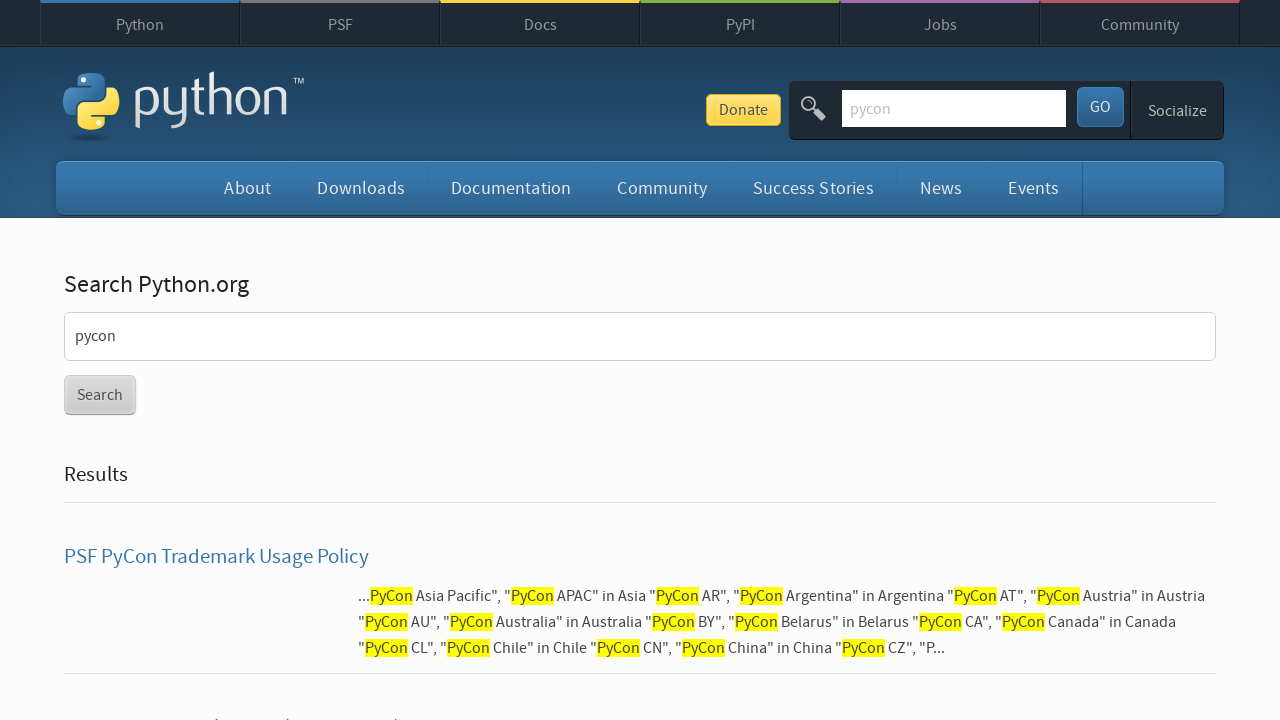

Waited for page to finish loading (domcontentloaded)
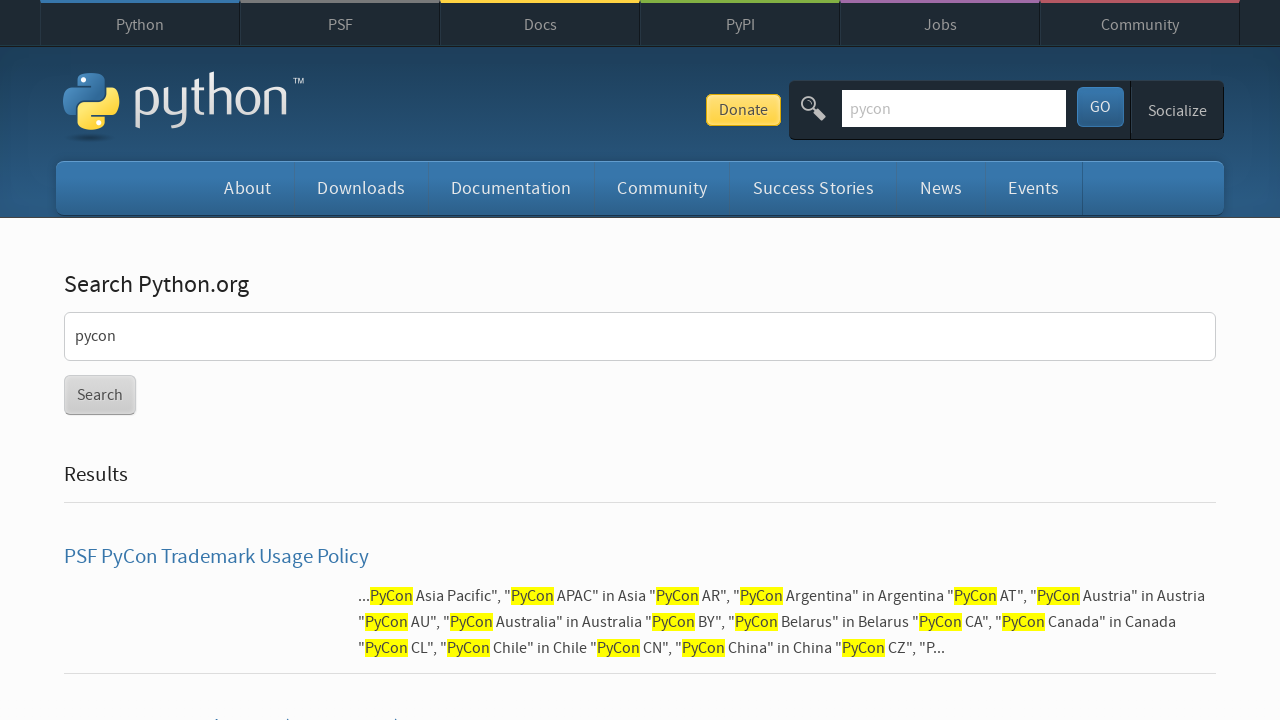

Verified search results were found (no 'No results found' message)
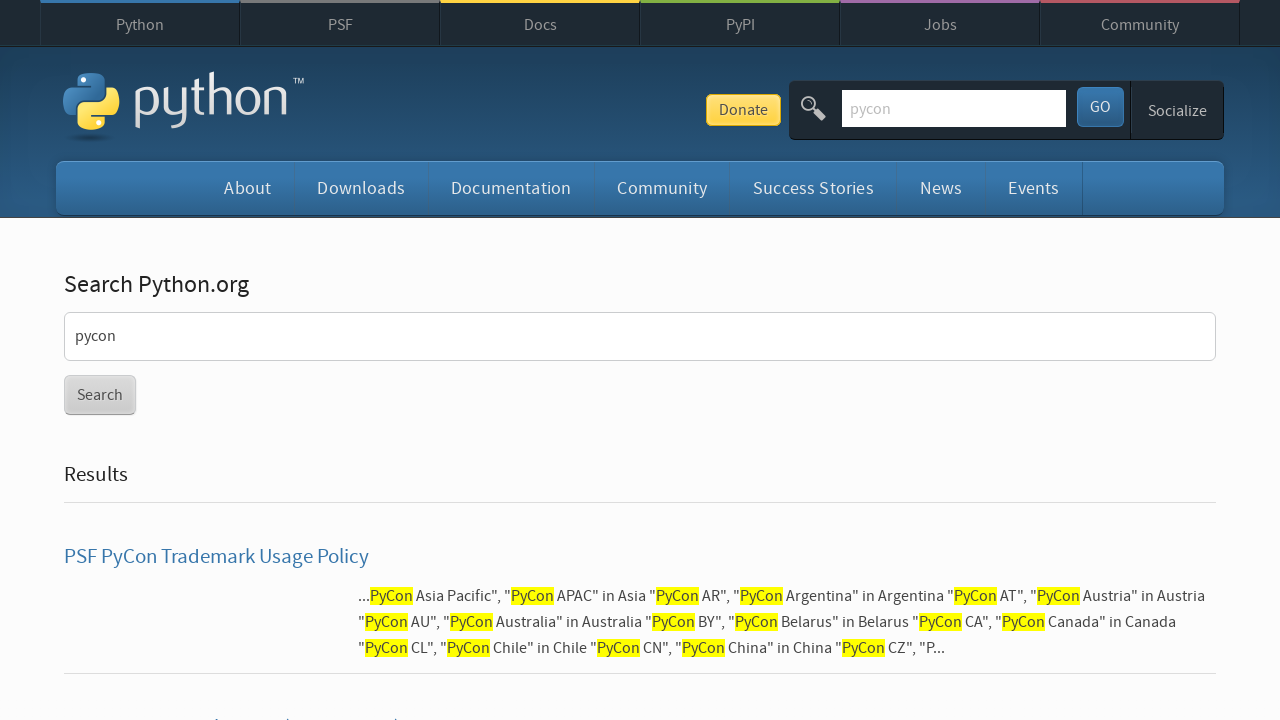

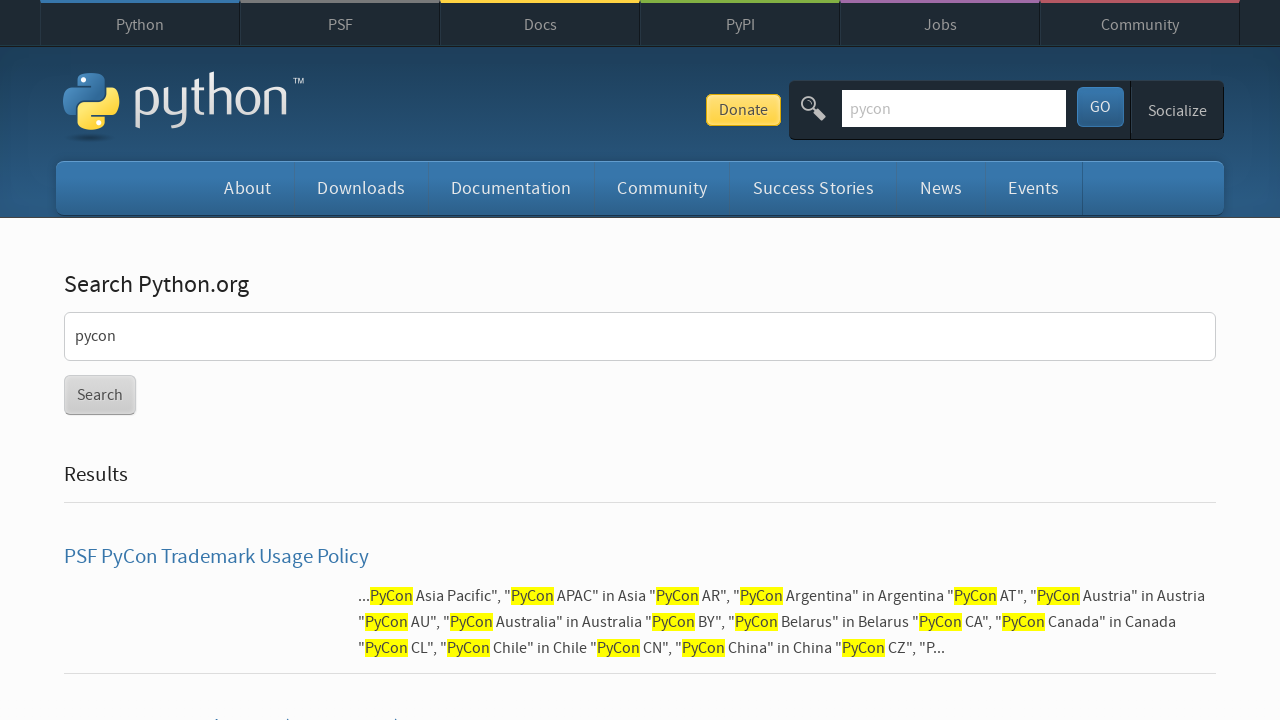